Tests dropdown selection by selecting an option from the dropdown menu

Starting URL: https://codenboxautomationlab.com/practice/

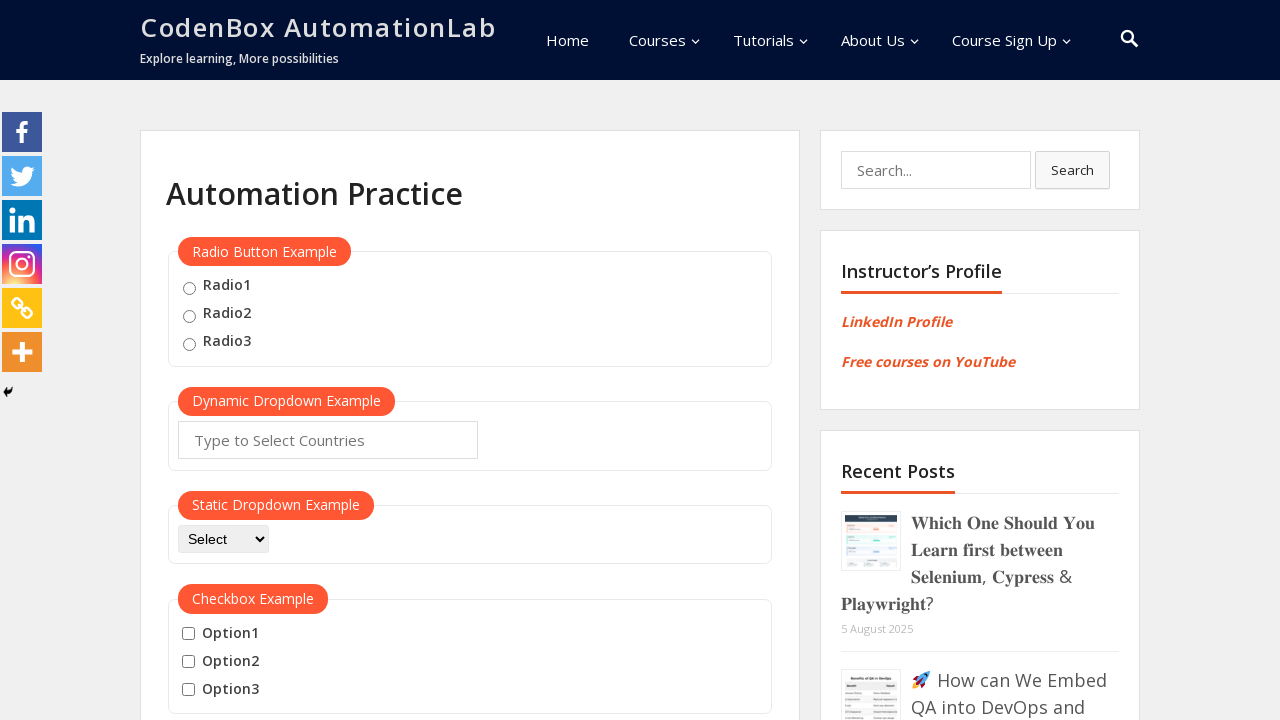

Selected 'option3' from dropdown menu on #dropdown-class-example
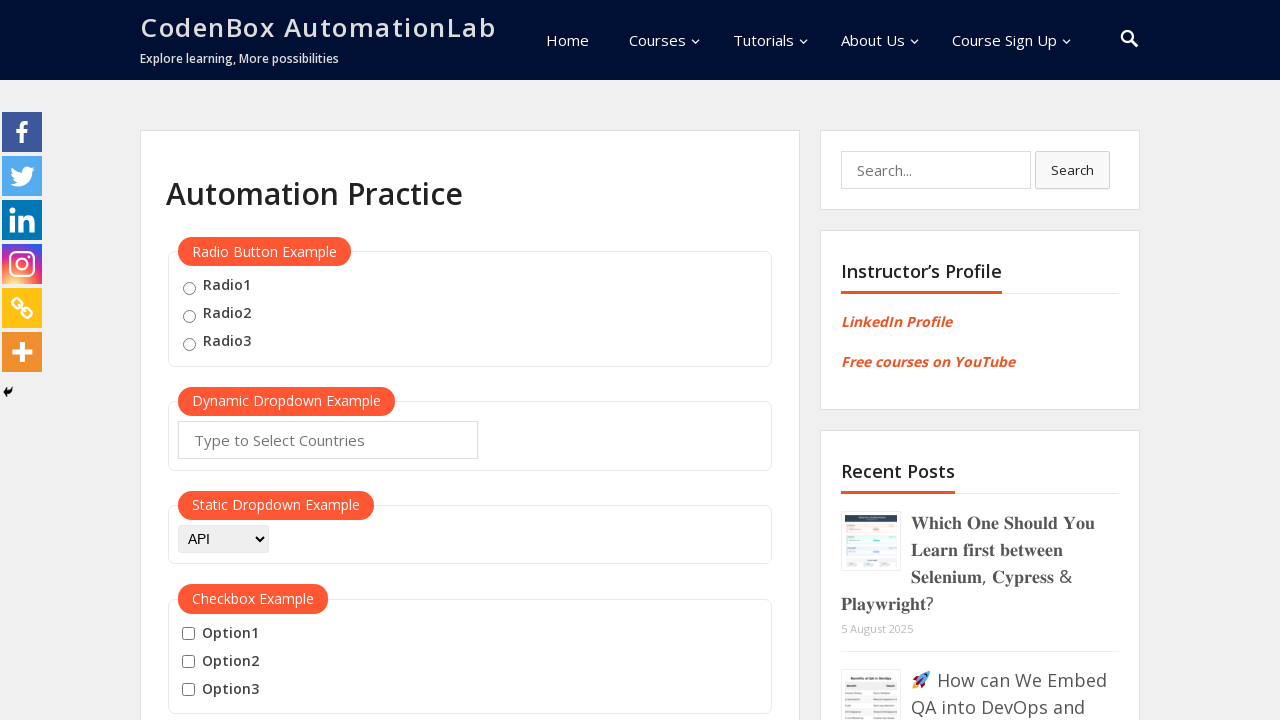

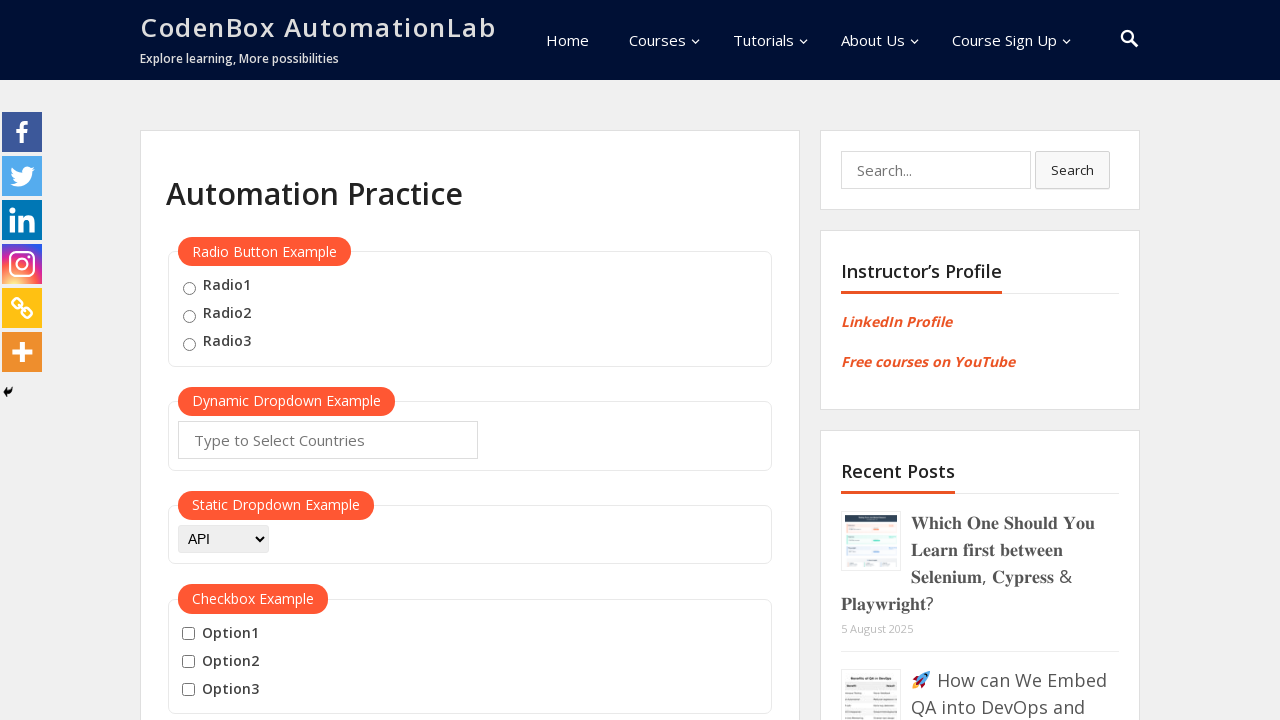